Tests radio button functionality on an HTML forms demo page by clicking radio buttons and iterating through all radio inputs to select specific values

Starting URL: http://www.echoecho.com/htmlforms10.htm

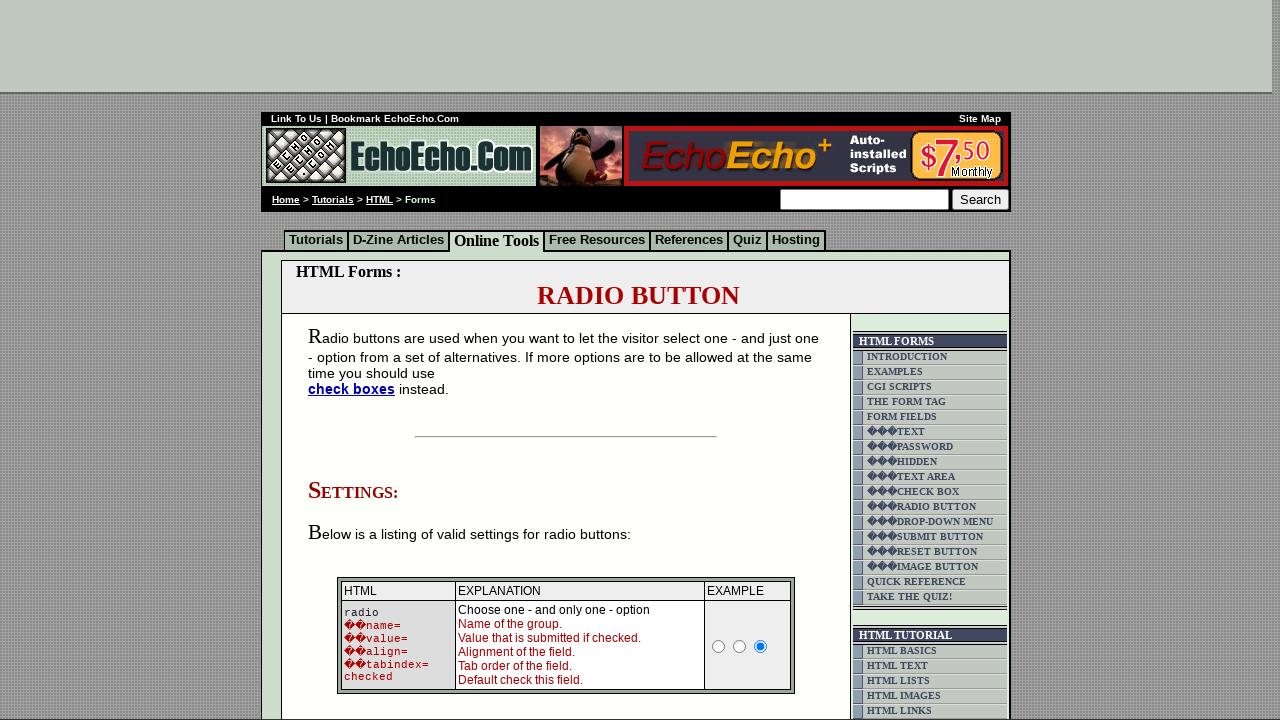

Clicked the Milk radio button at (356, 360) on input[value='Milk']
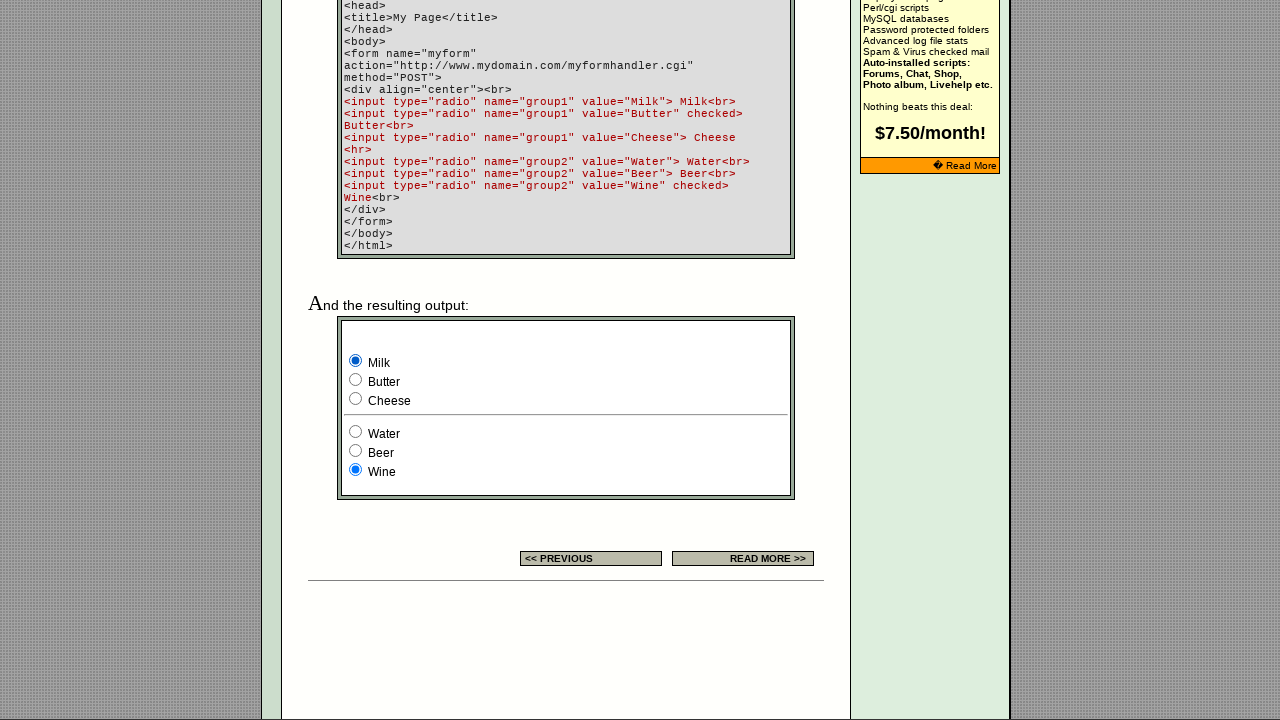

Located all radio button inputs
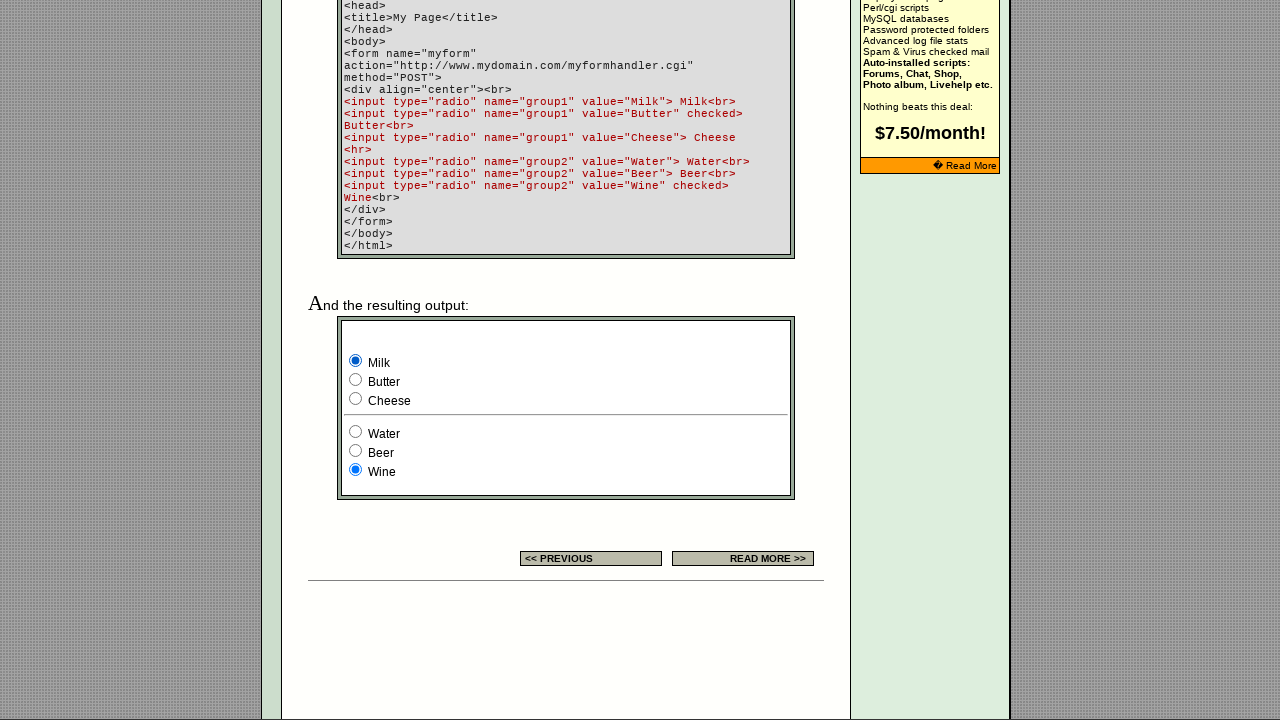

Found 9 radio buttons on the page
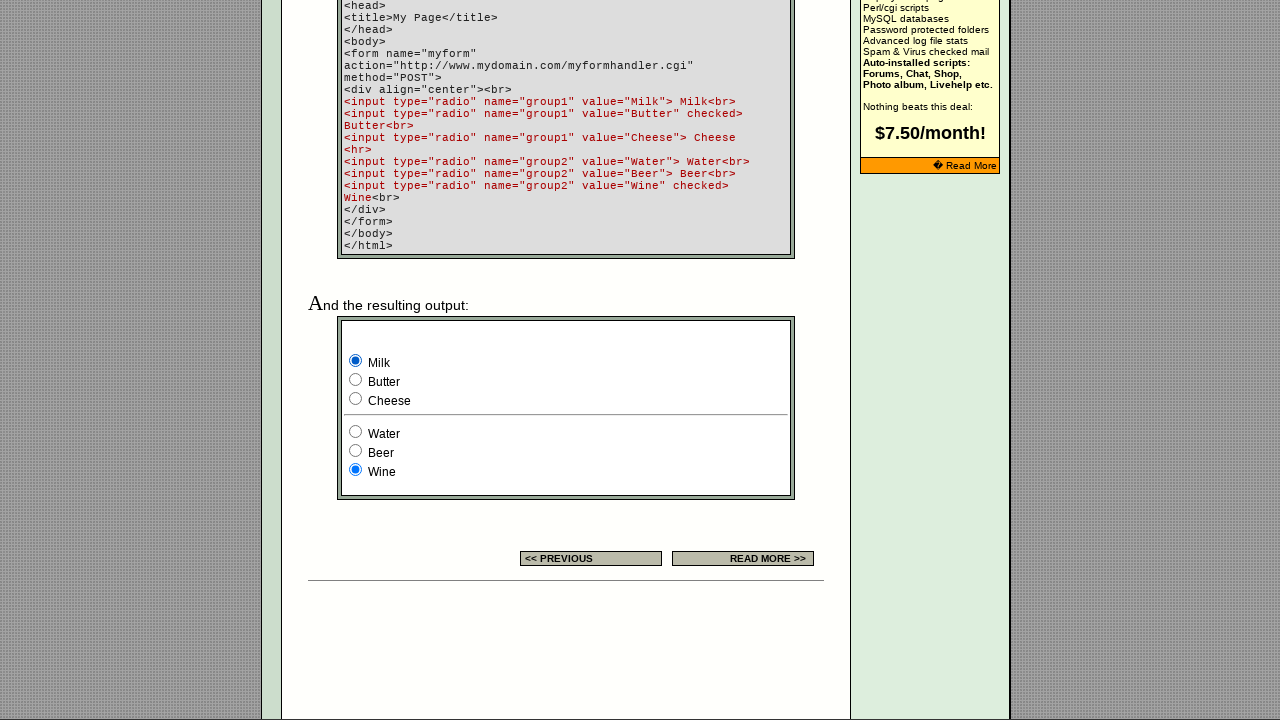

Retrieved value attribute from radio button 0: 'None'
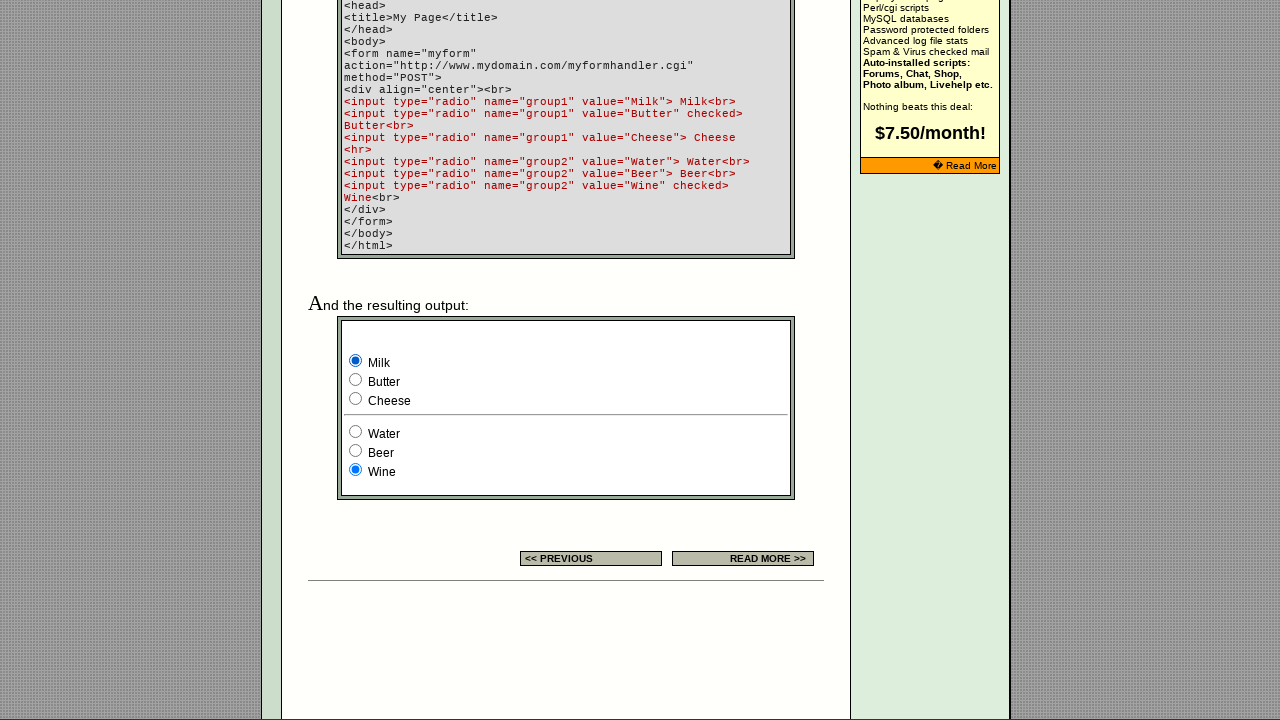

Retrieved value attribute from radio button 1: 'None'
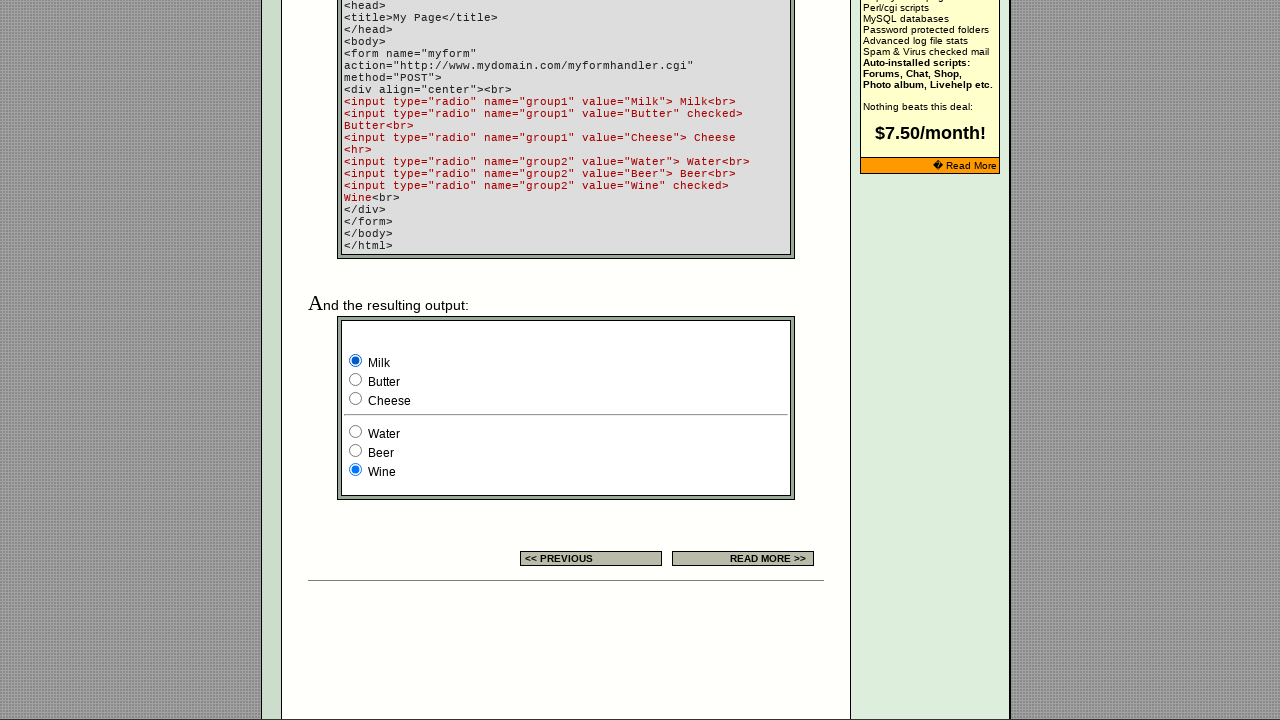

Retrieved value attribute from radio button 2: 'None'
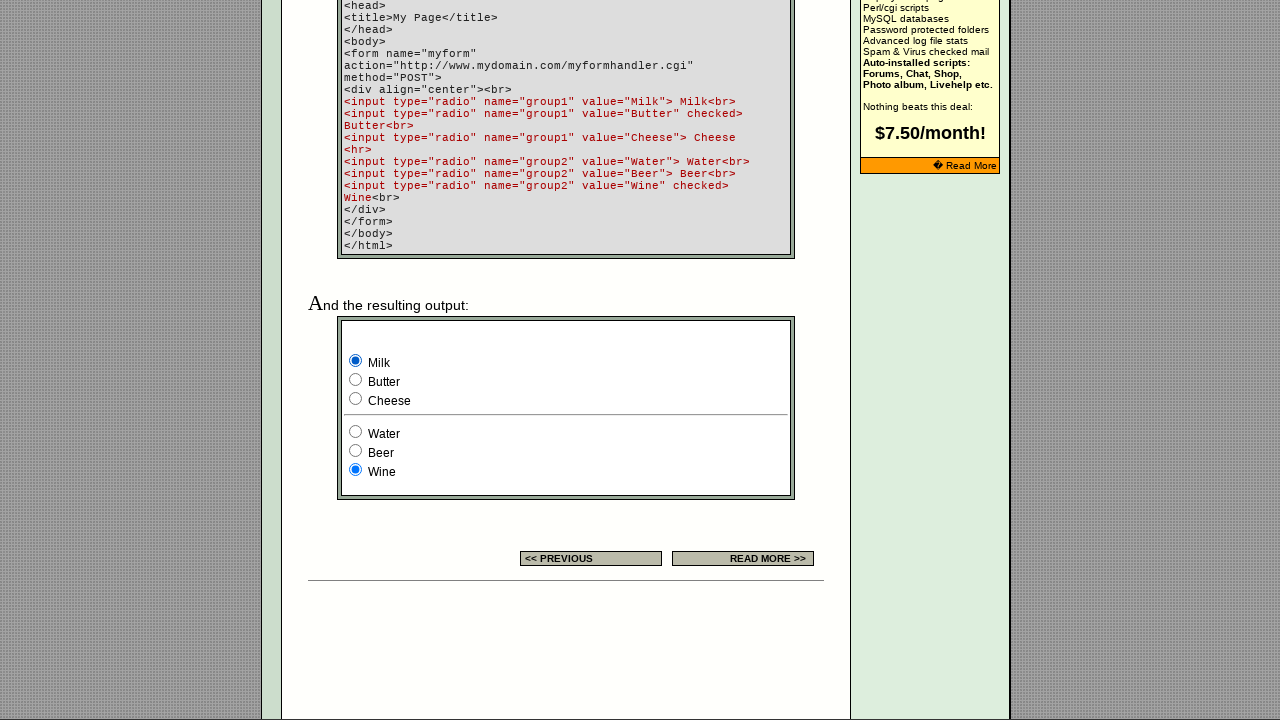

Retrieved value attribute from radio button 3: 'Milk'
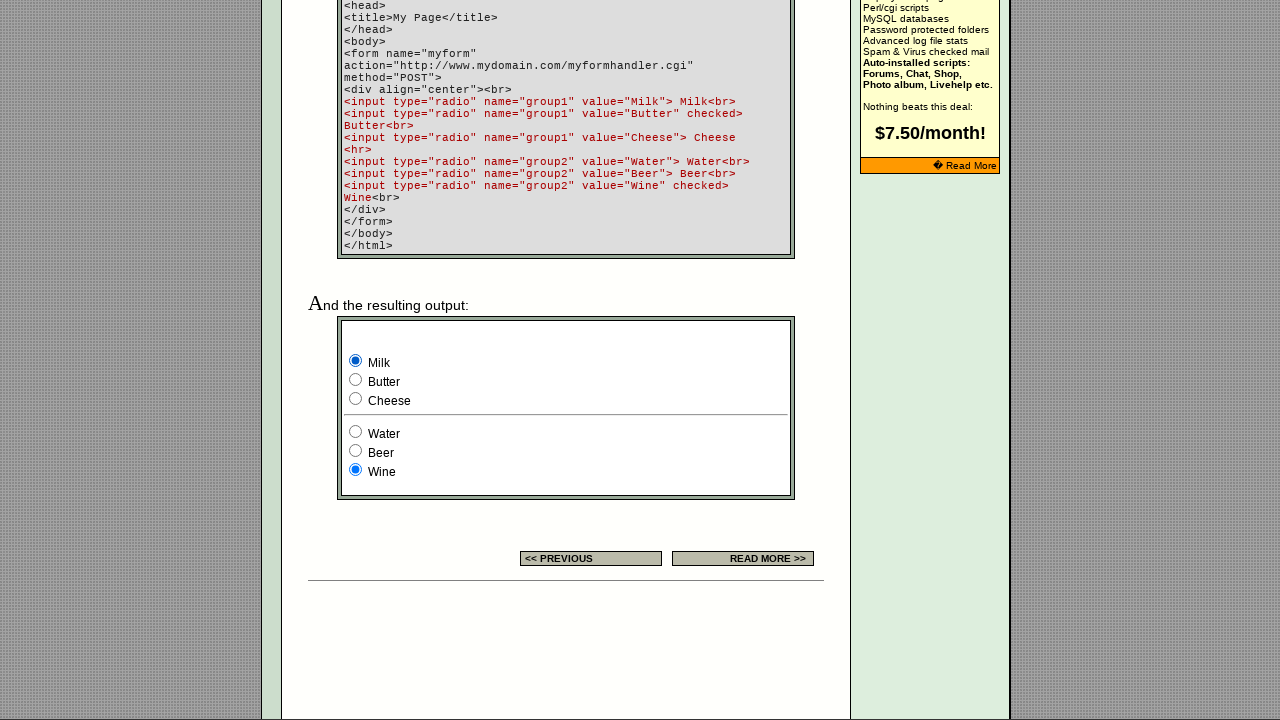

Retrieved value attribute from radio button 4: 'Butter'
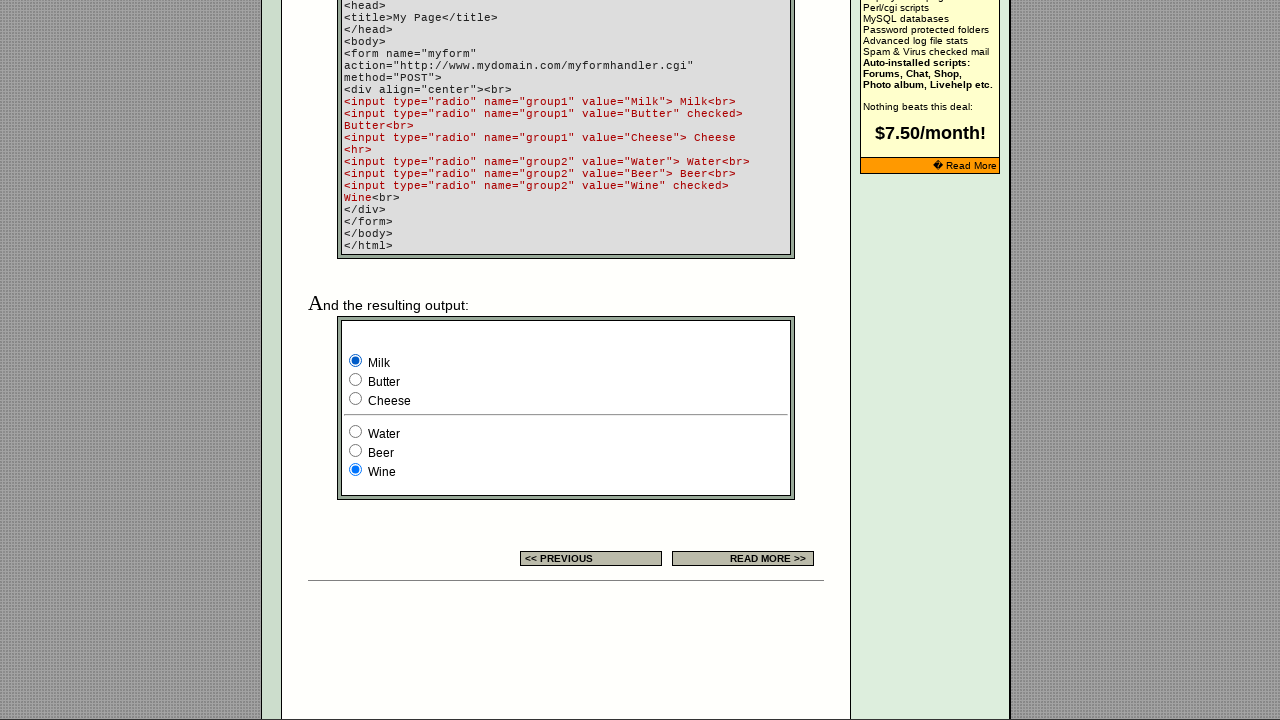

Clicked the Butter radio button at (356, 380) on input[type='radio'] >> nth=4
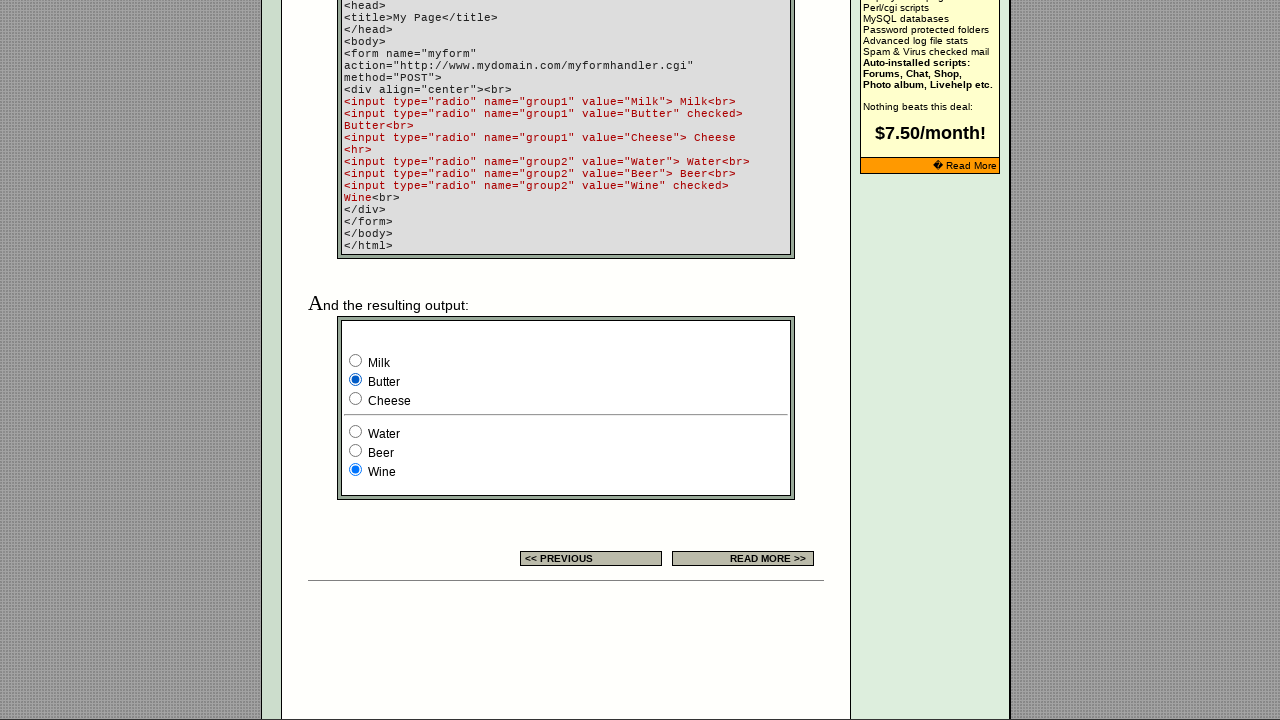

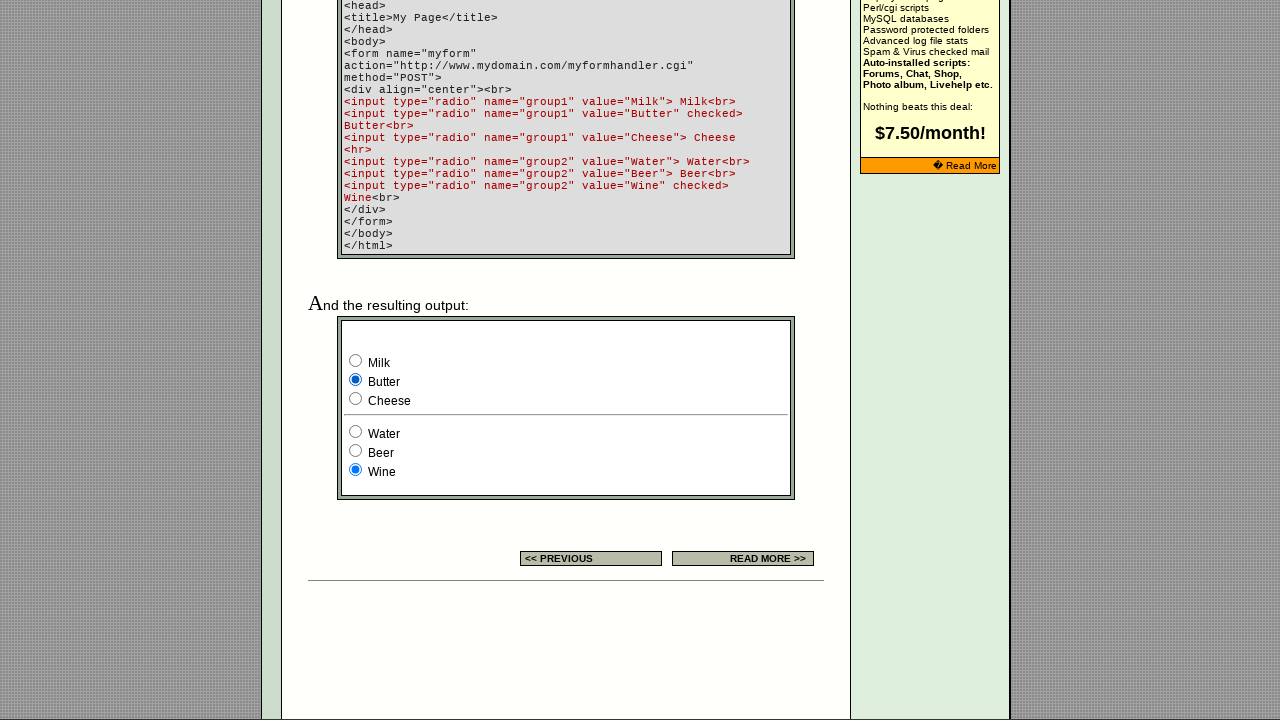